Navigates to the Tesla website and verifies the page loads successfully

Starting URL: https://www.tesla.com/

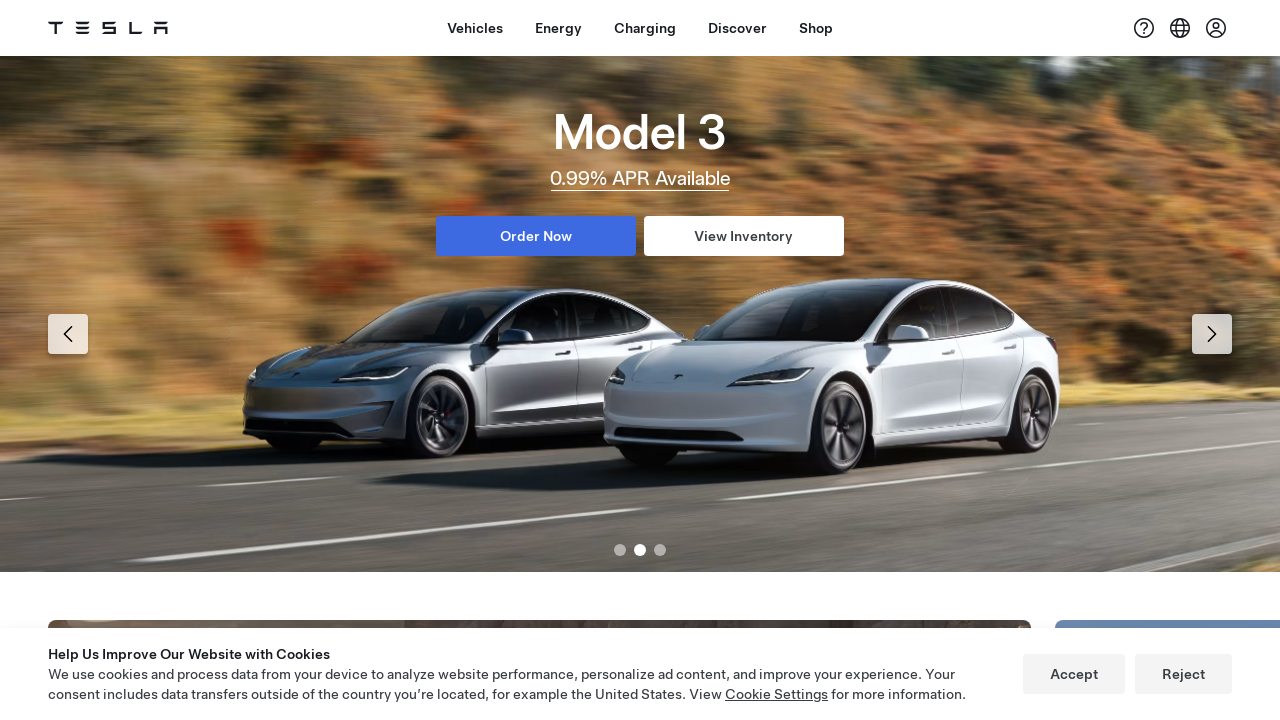

Waited for page to load - DOM content loaded
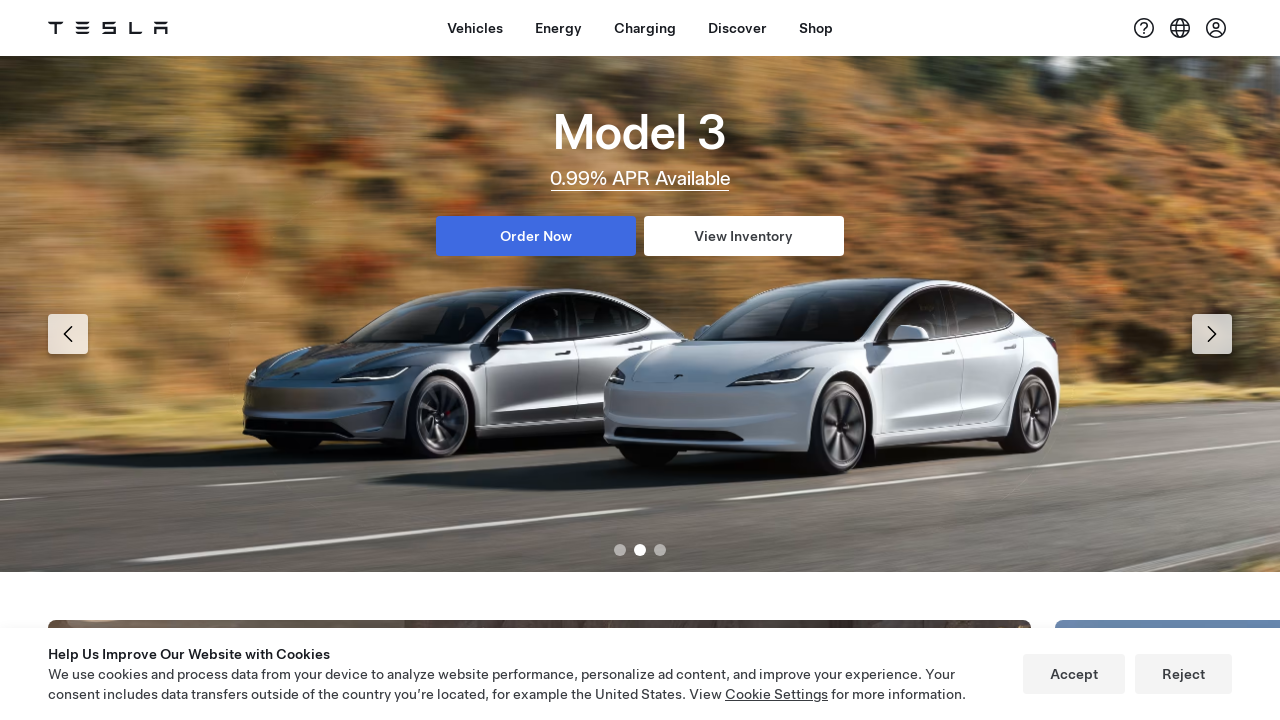

Retrieved current URL: https://www.tesla.com/
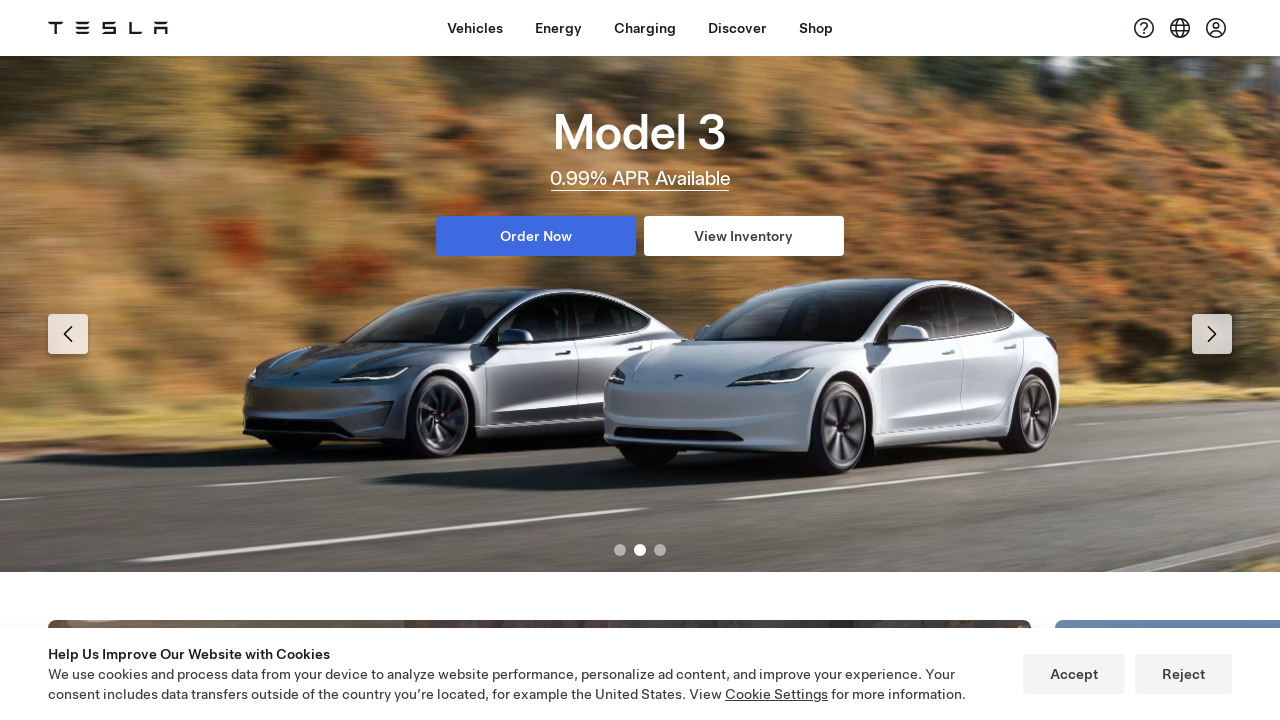

Printed current URL to console
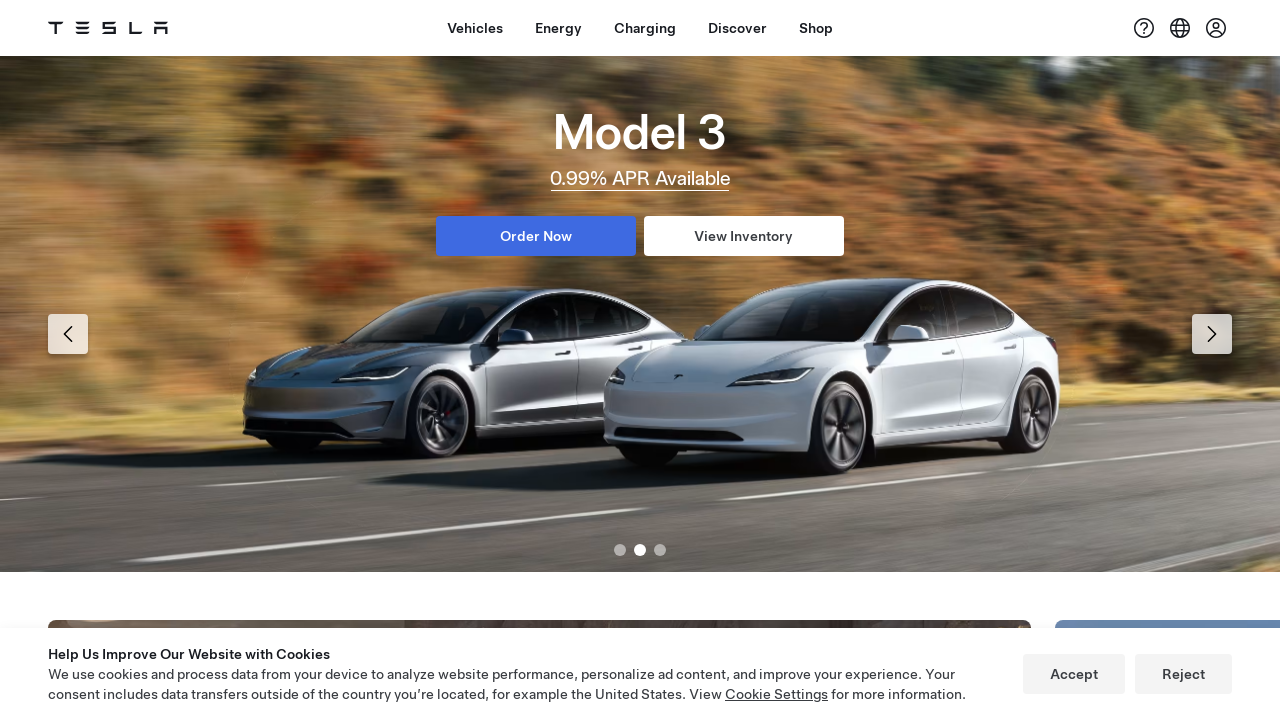

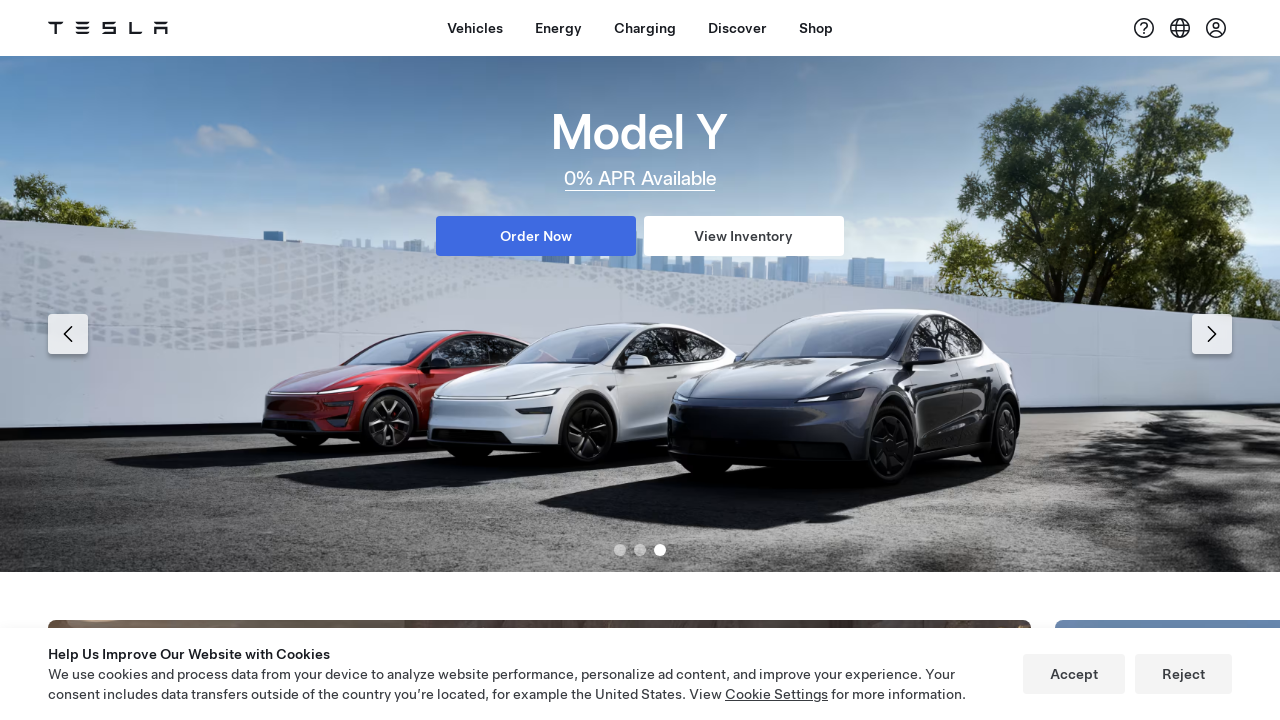